Tests window switching functionality by opening a new window and switching to it to verify navigation

Starting URL: https://demo.automationtesting.in/Windows.html

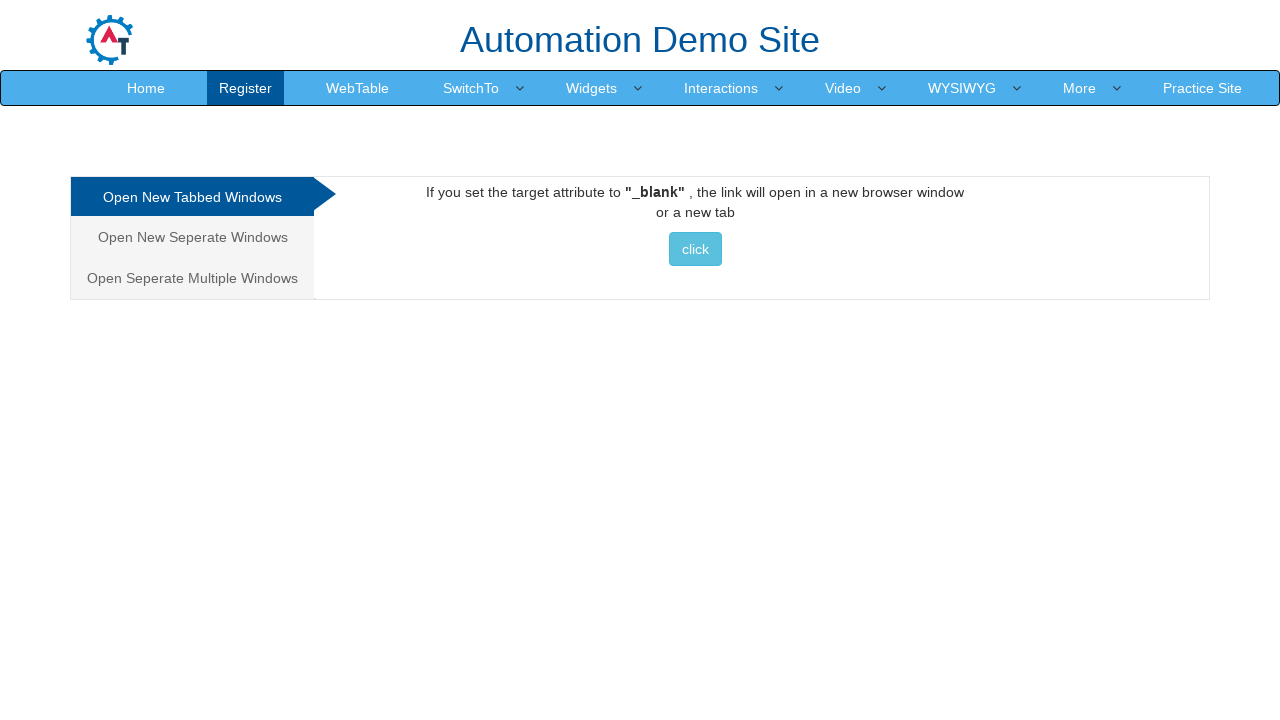

Clicked on 'Open New Seperate Windows' link at (192, 237) on xpath=//a[text()='Open New Seperate Windows']
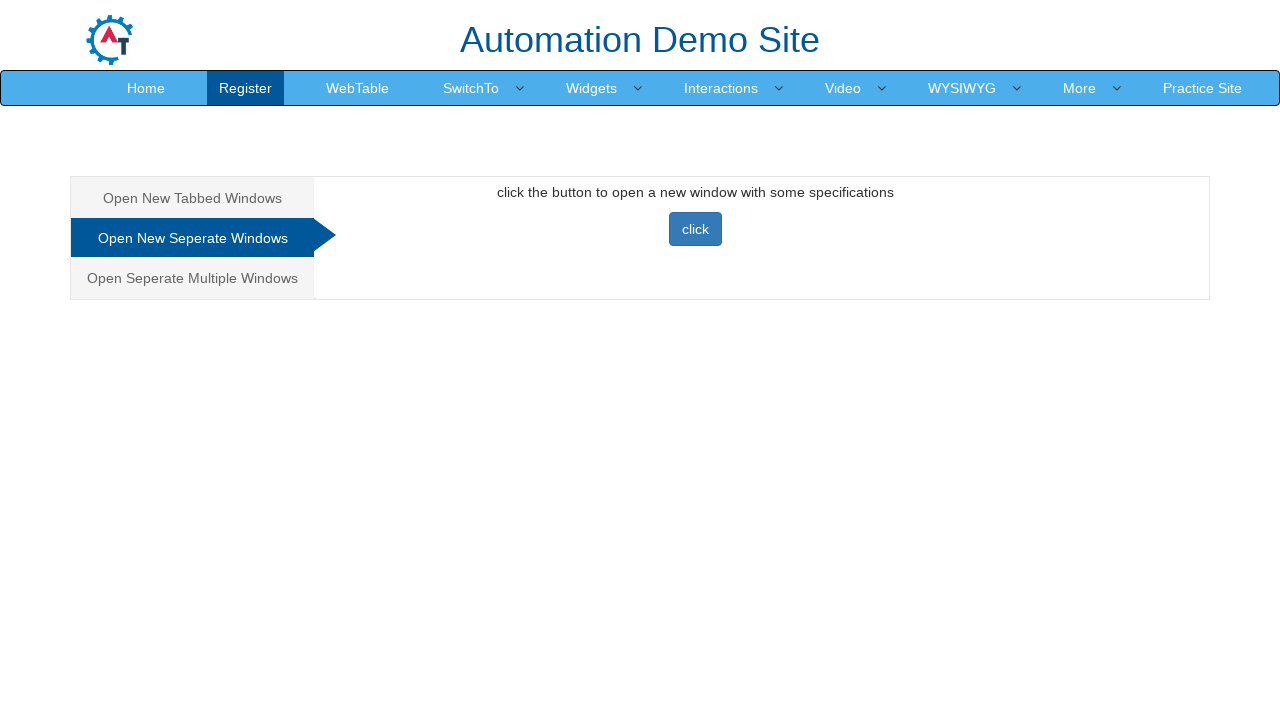

Clicked button to open new window at (695, 229) on xpath=//button[text()='click']
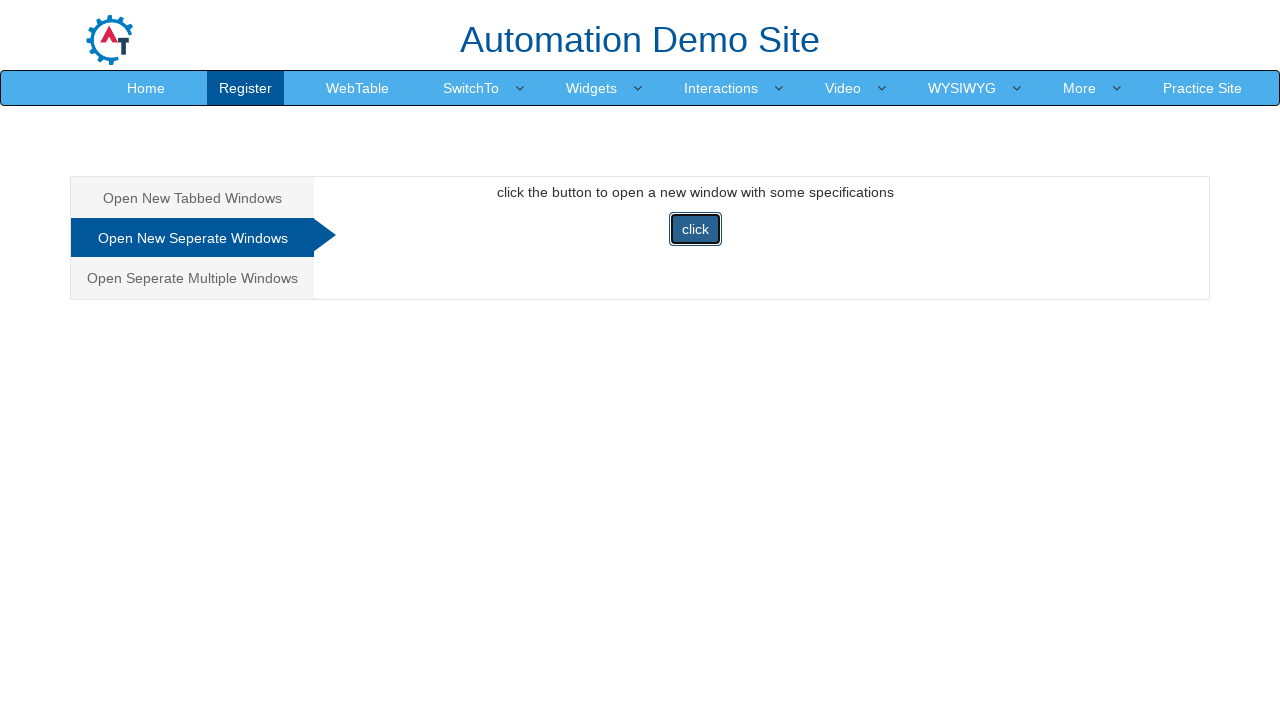

New window loaded successfully
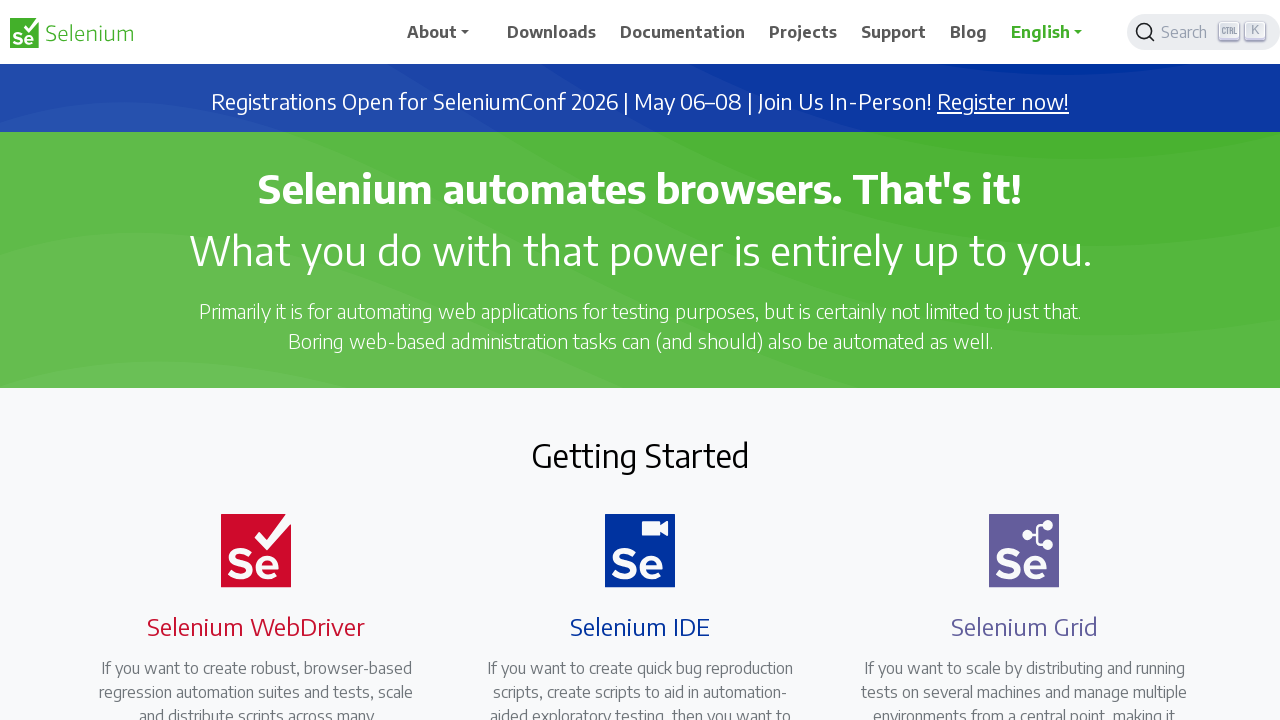

Verified new window URL: https://www.selenium.dev/
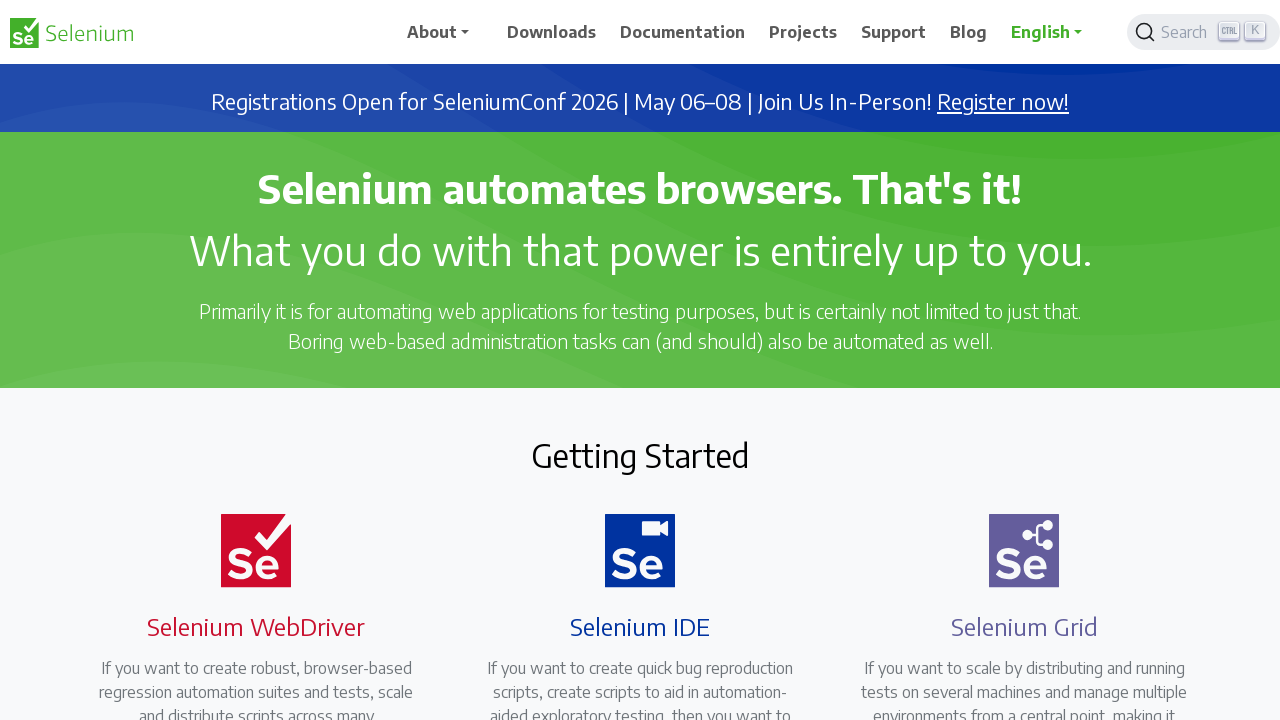

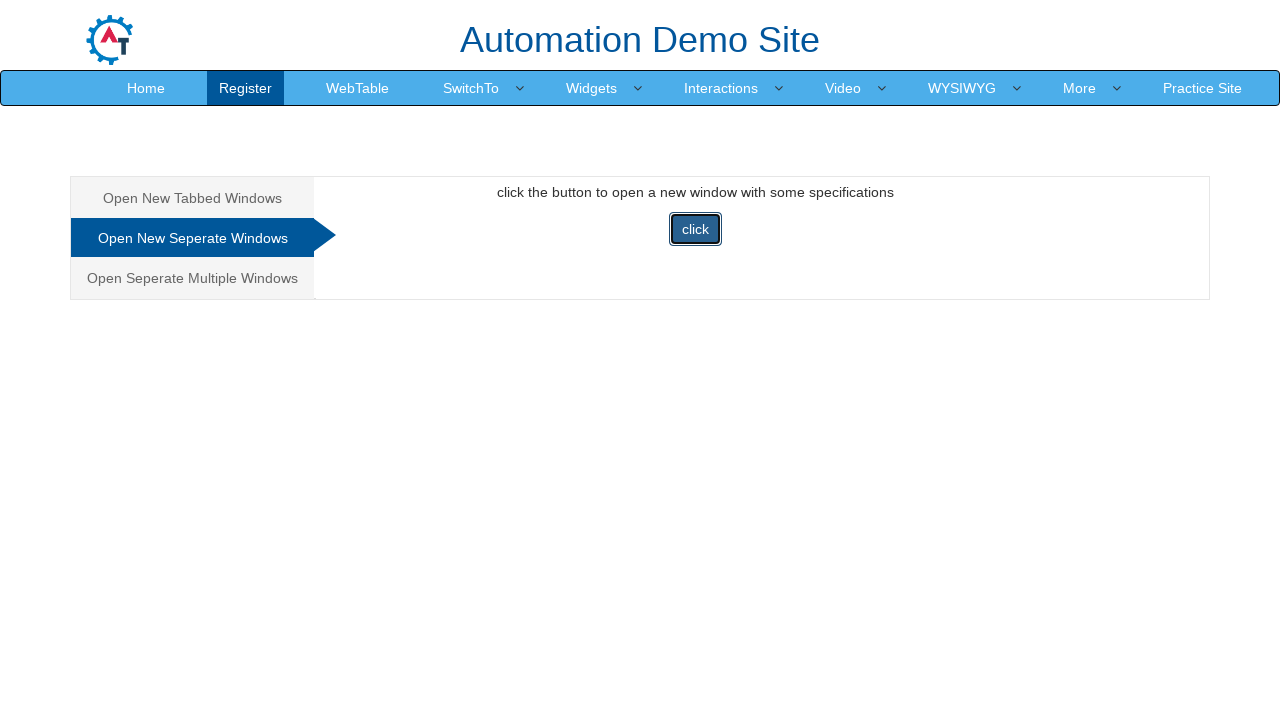